Tests the complete sign-up form submission by entering zip code, filling registration fields (name, email, password), and verifying account creation success message

Starting URL: https://www.sharelane.com/cgi-bin/register.py

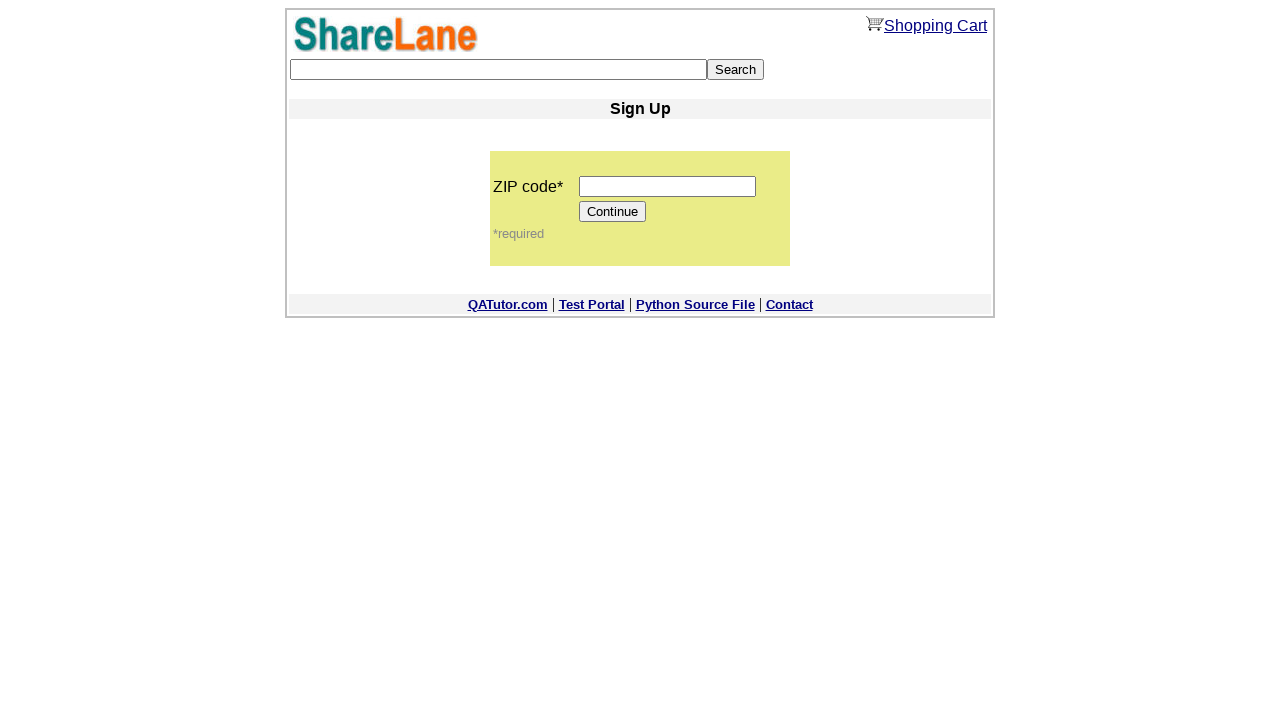

Filled zip code field with '123456' on input[name='zip_code']
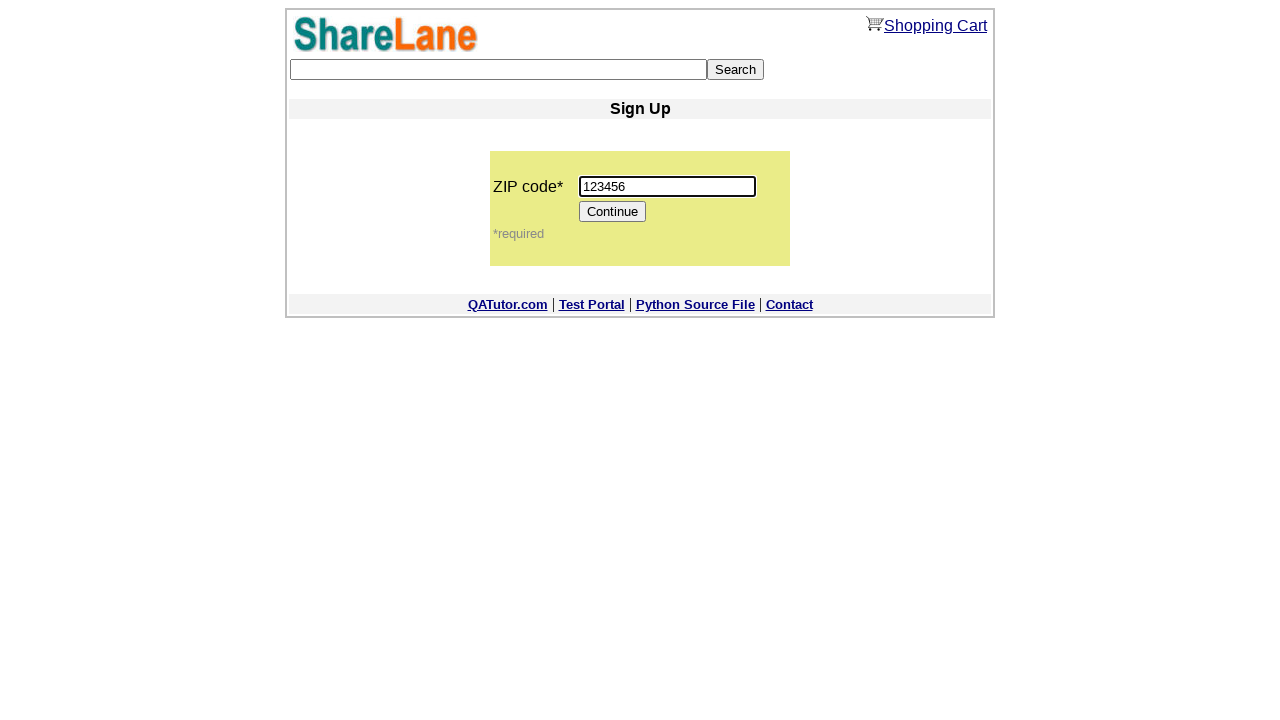

Clicked Continue button to proceed to registration form at (613, 212) on input[value='Continue']
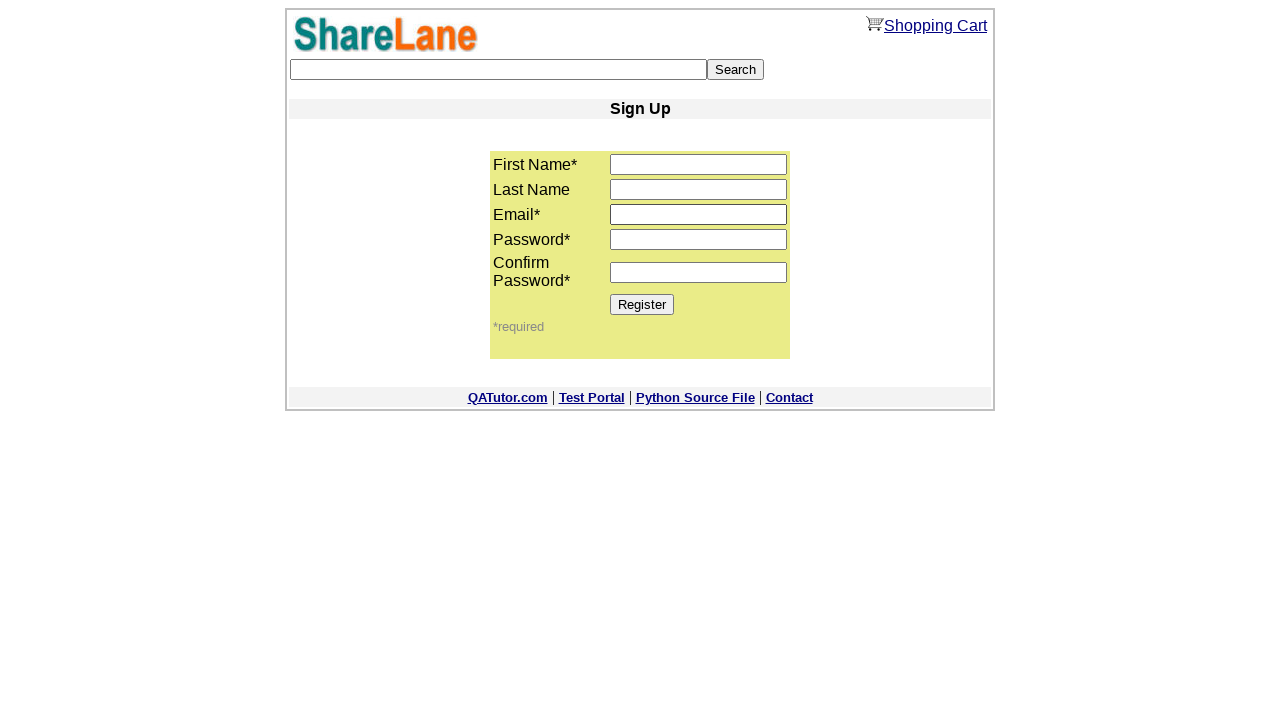

Registration form loaded and first name field is visible
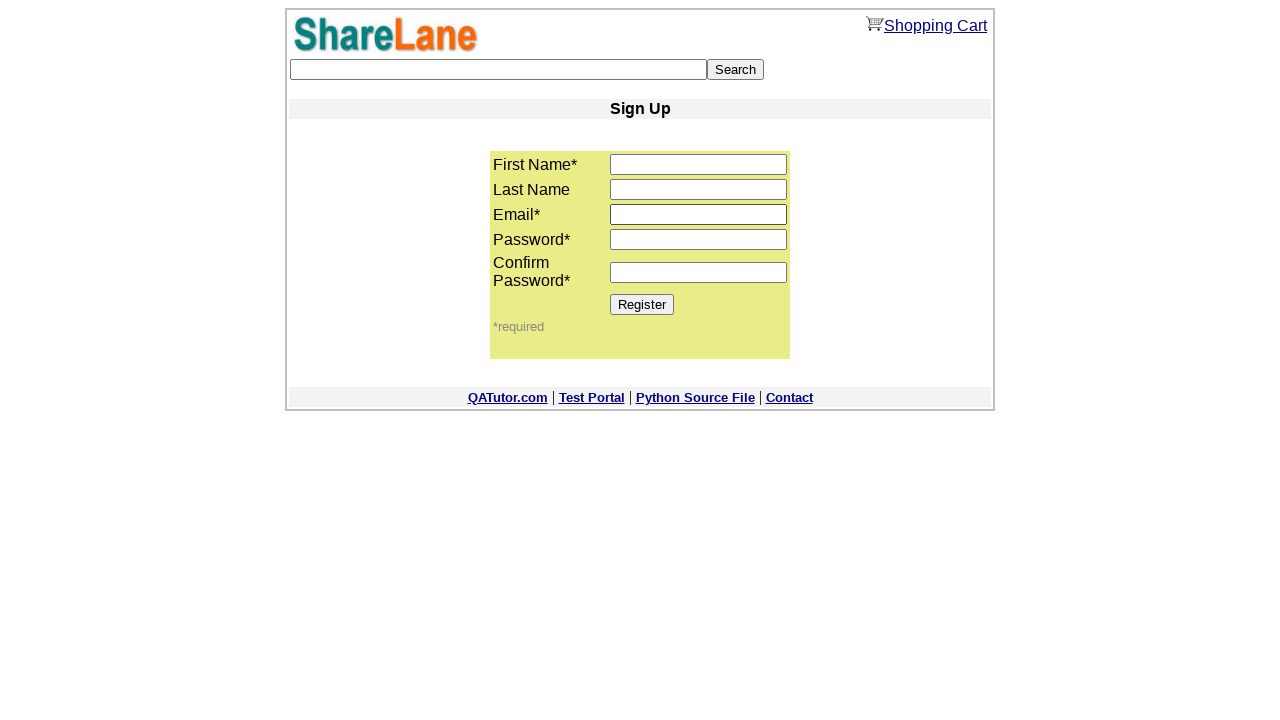

Filled first name field with 'Michael' on input[name='first_name']
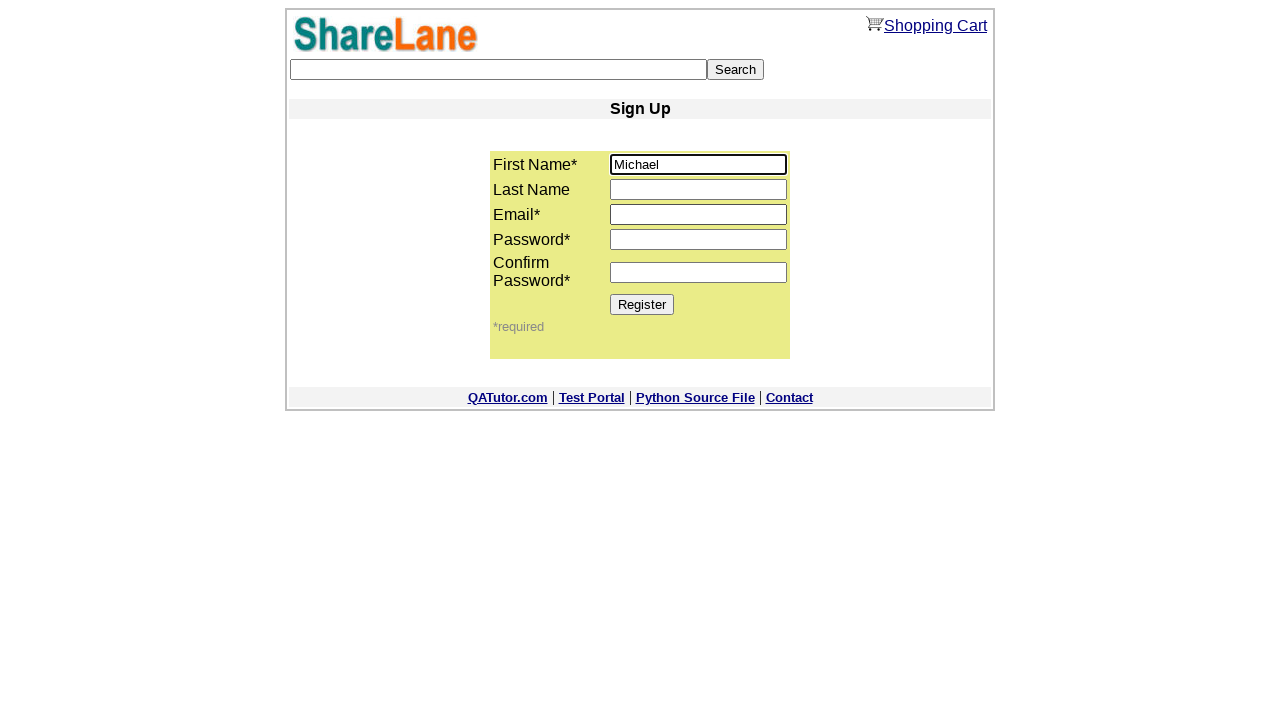

Filled last name field with 'Thompson' on input[name='last_name']
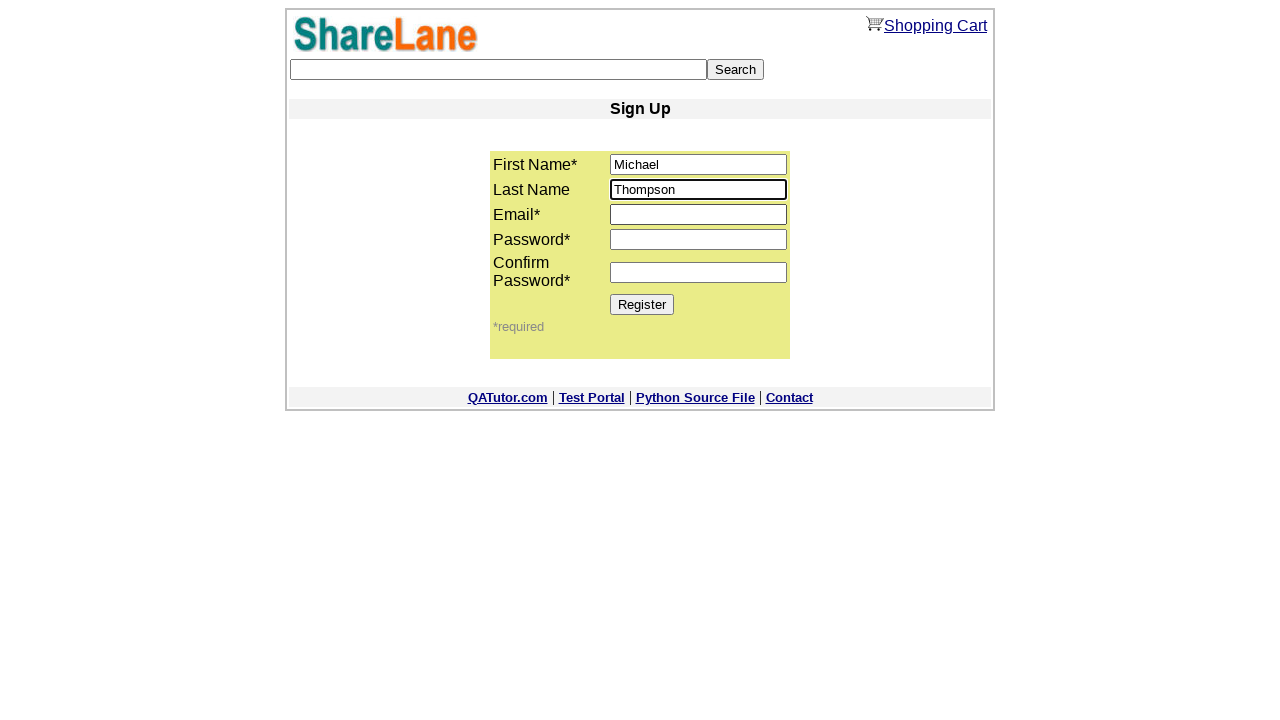

Filled email field with 'mthompson847@gmail.com' on input[name='email']
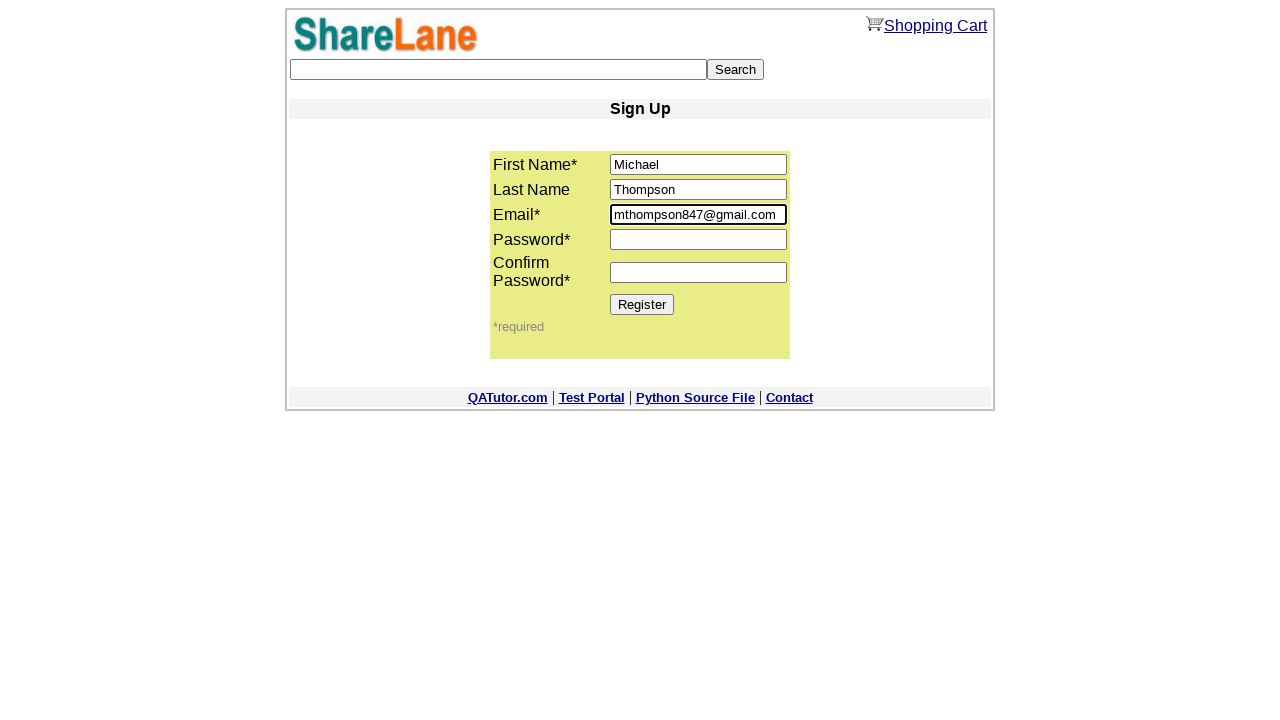

Filled password field with 'SecurePass99' on input[name='password1']
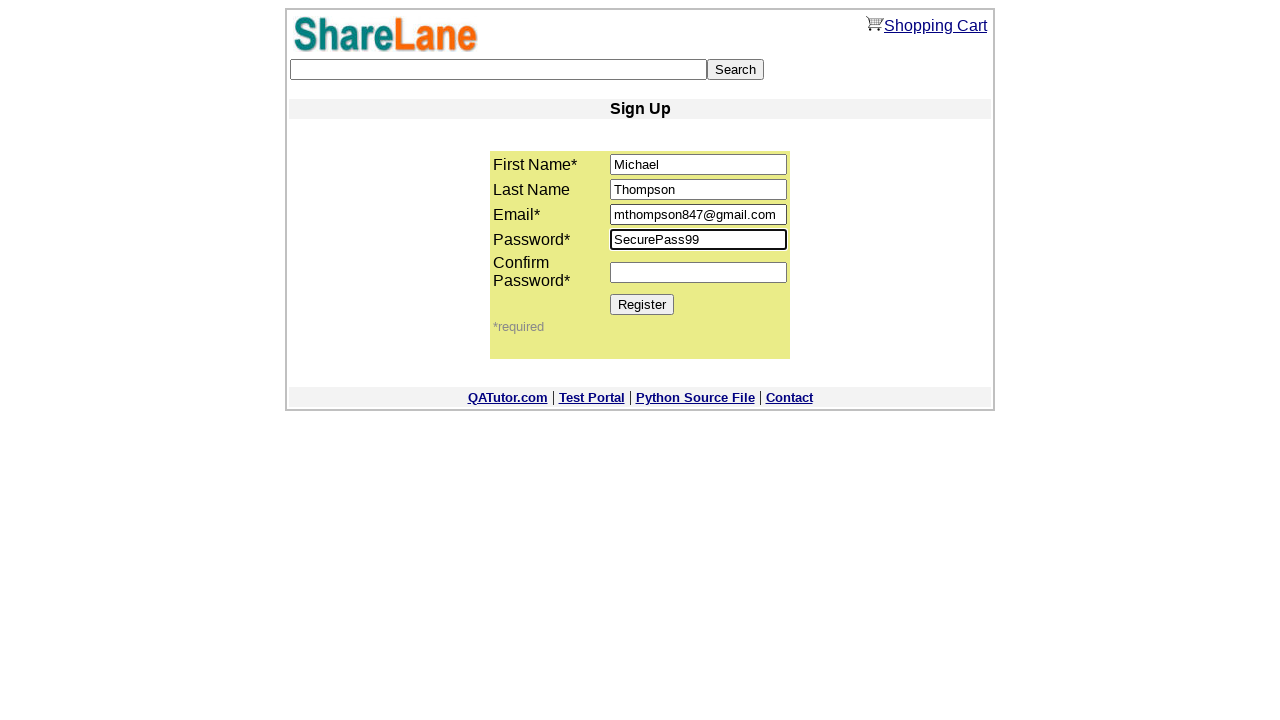

Filled password confirmation field with 'SecurePass99' on input[name='password2']
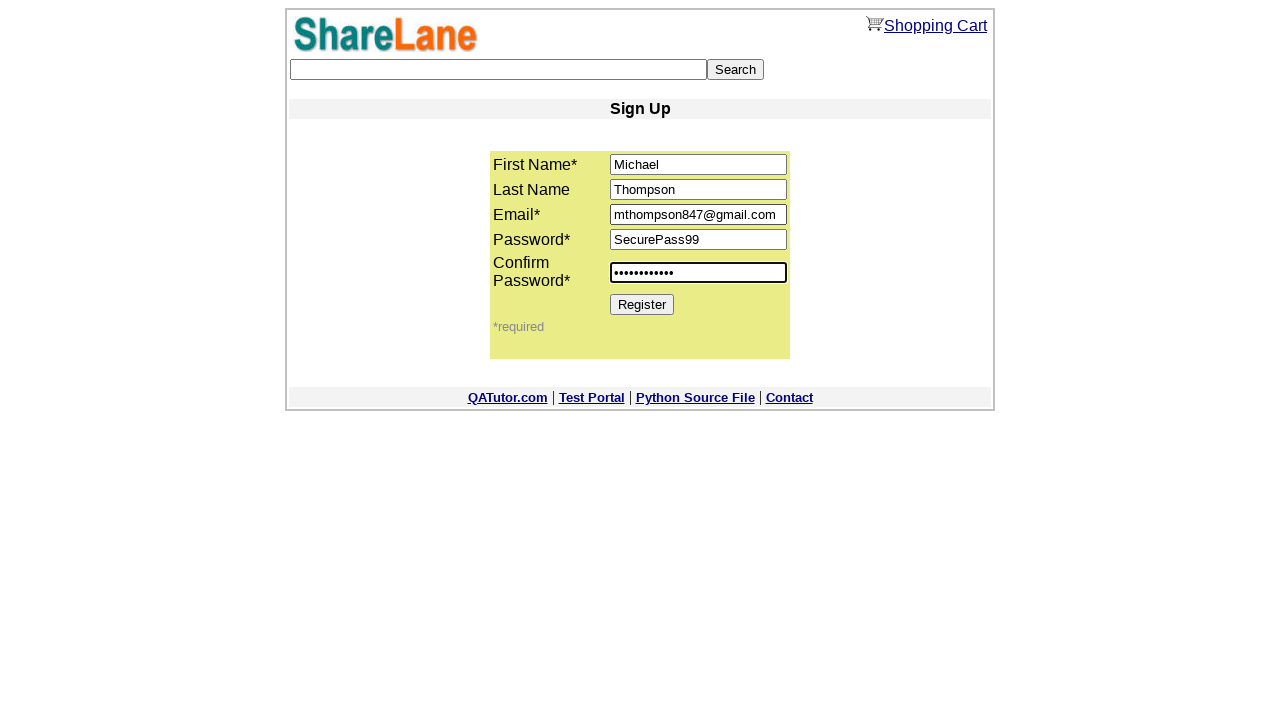

Clicked Register button to submit sign-up form at (642, 304) on input[value='Register']
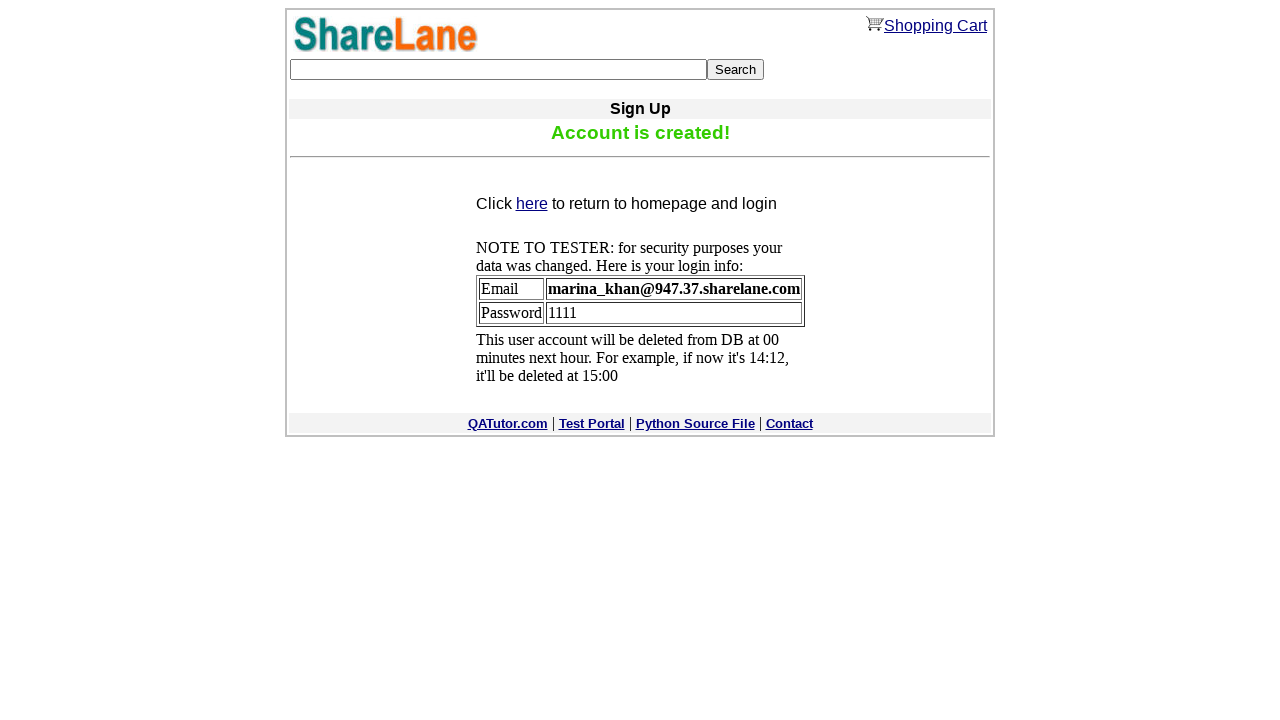

Account creation success message appeared, confirming registration completion
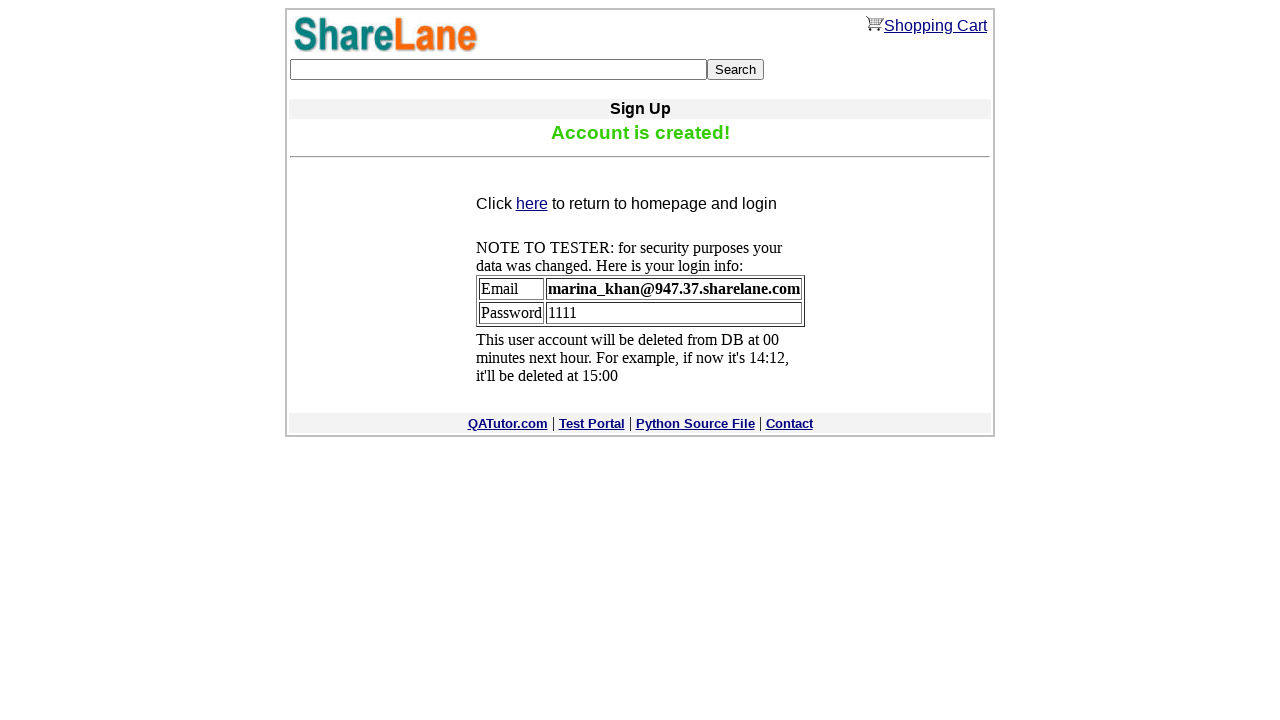

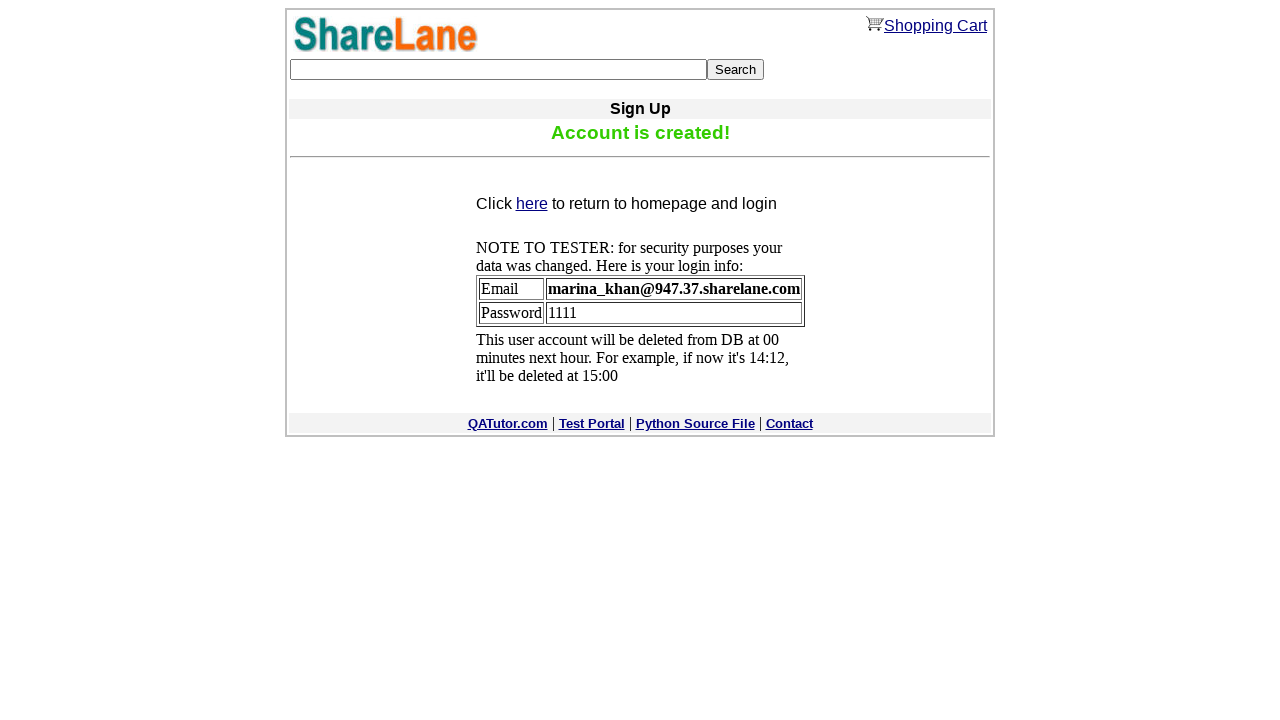